Tests the text box form on DemoQA by filling in full name, email, current address, and permanent address fields, then submitting the form and verifying the output displays the entered data correctly.

Starting URL: https://demoqa.com/text-box

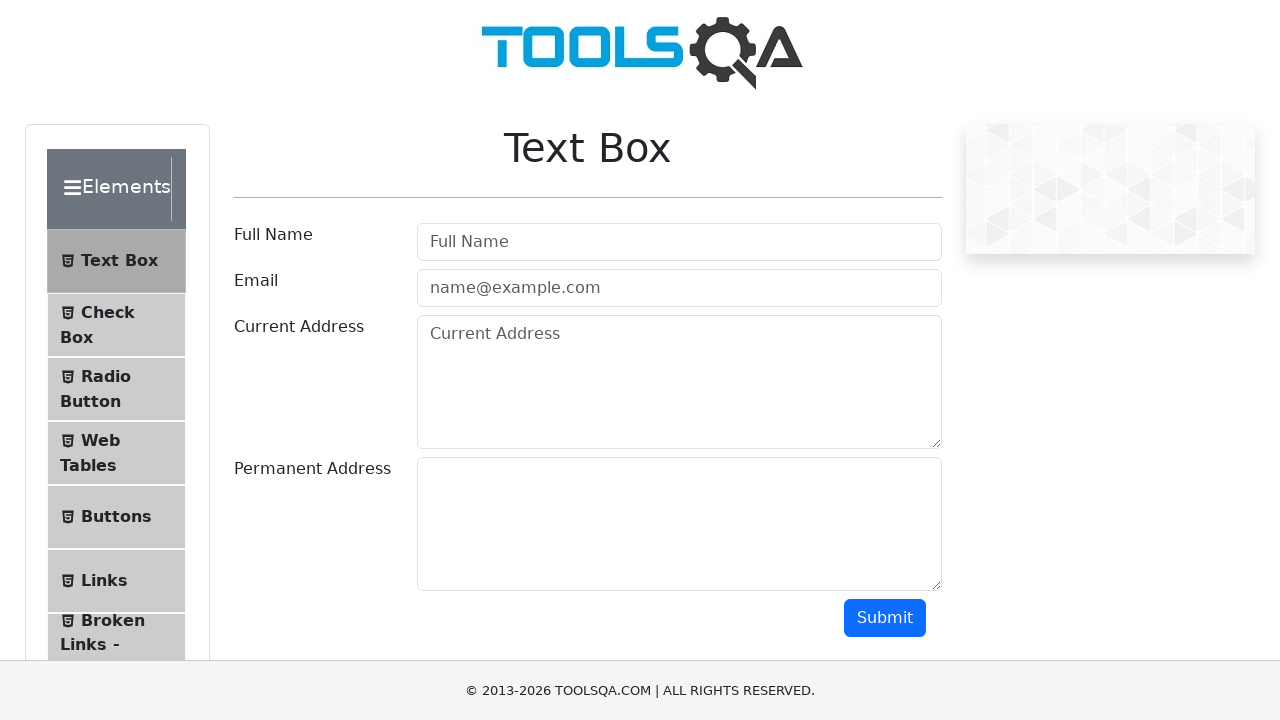

Full name input field became visible
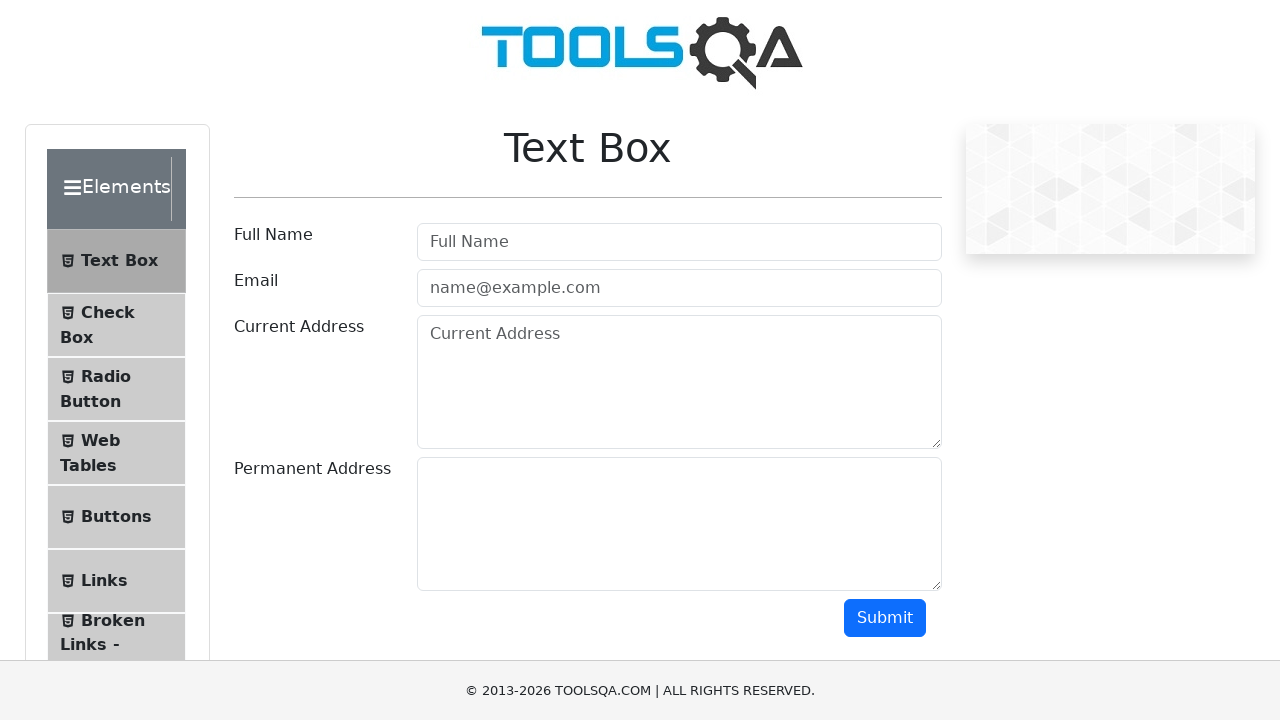

Filled full name field with 'Иван Петроs1йв' on #userName
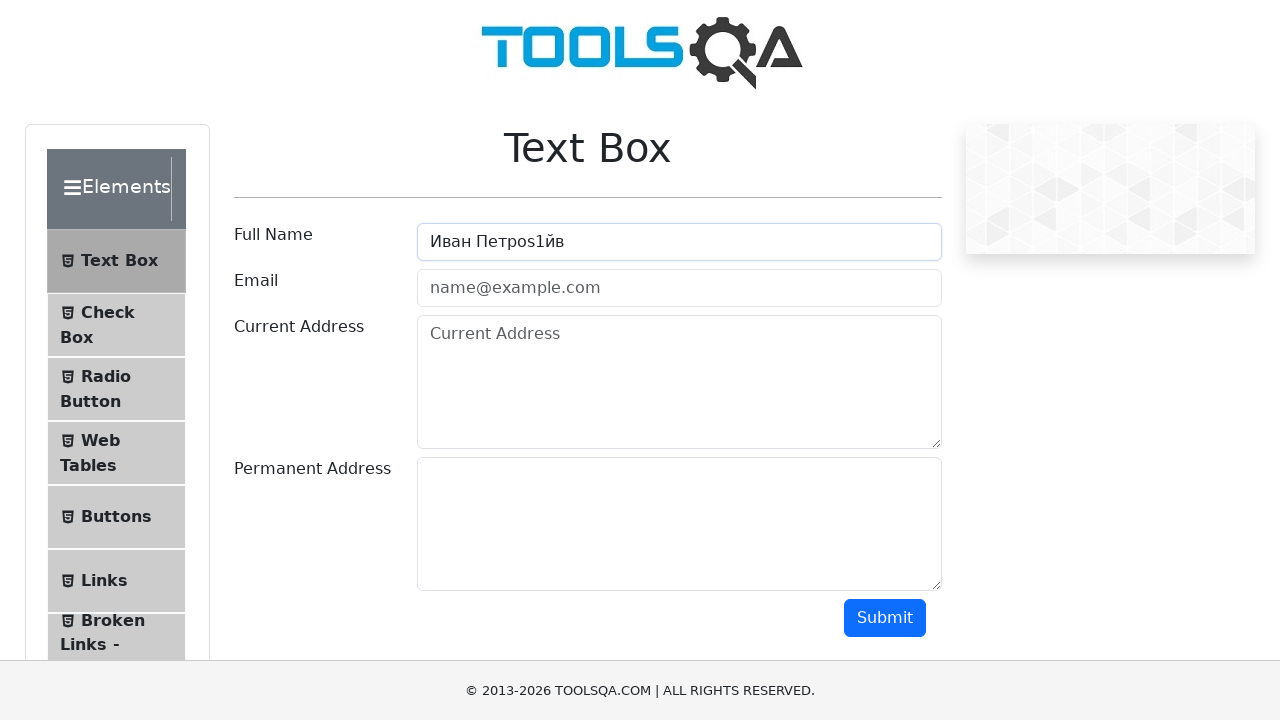

Filled email field with 'ivan.petrov@example.com' on #userEmail
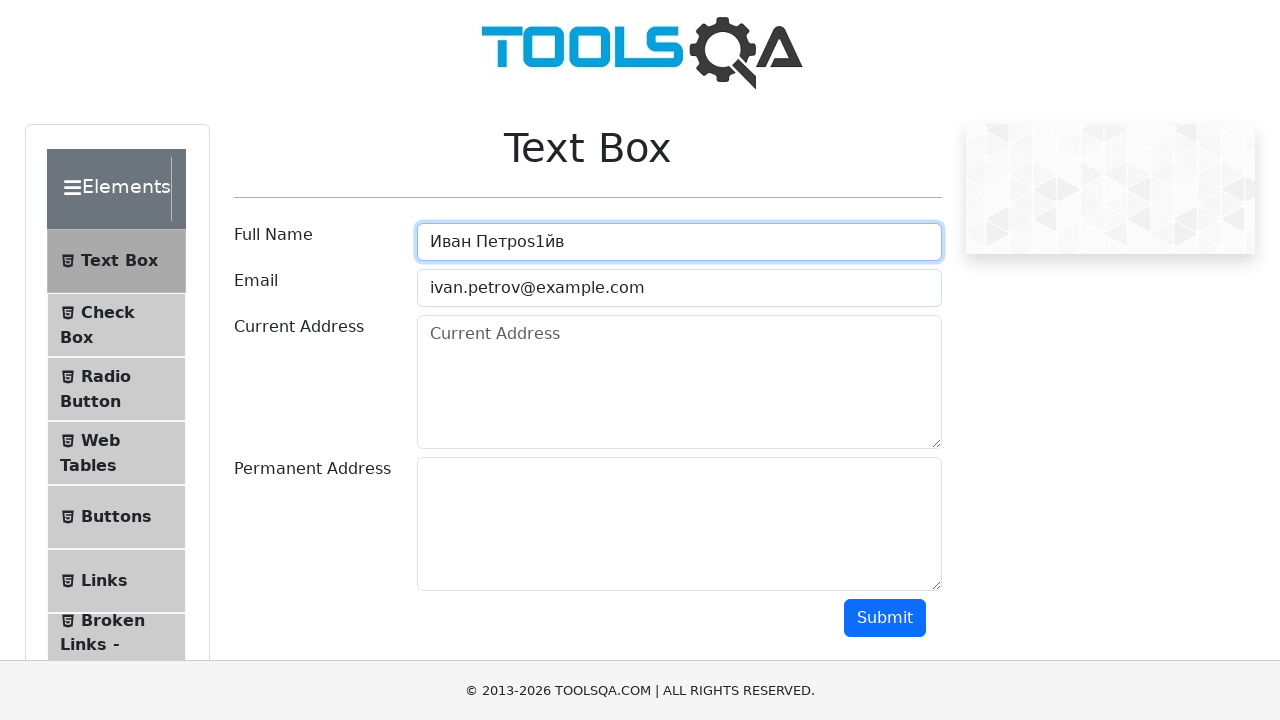

Filled current address field with 'Москва, ул. Примерная, д. 1' on #currentAddress
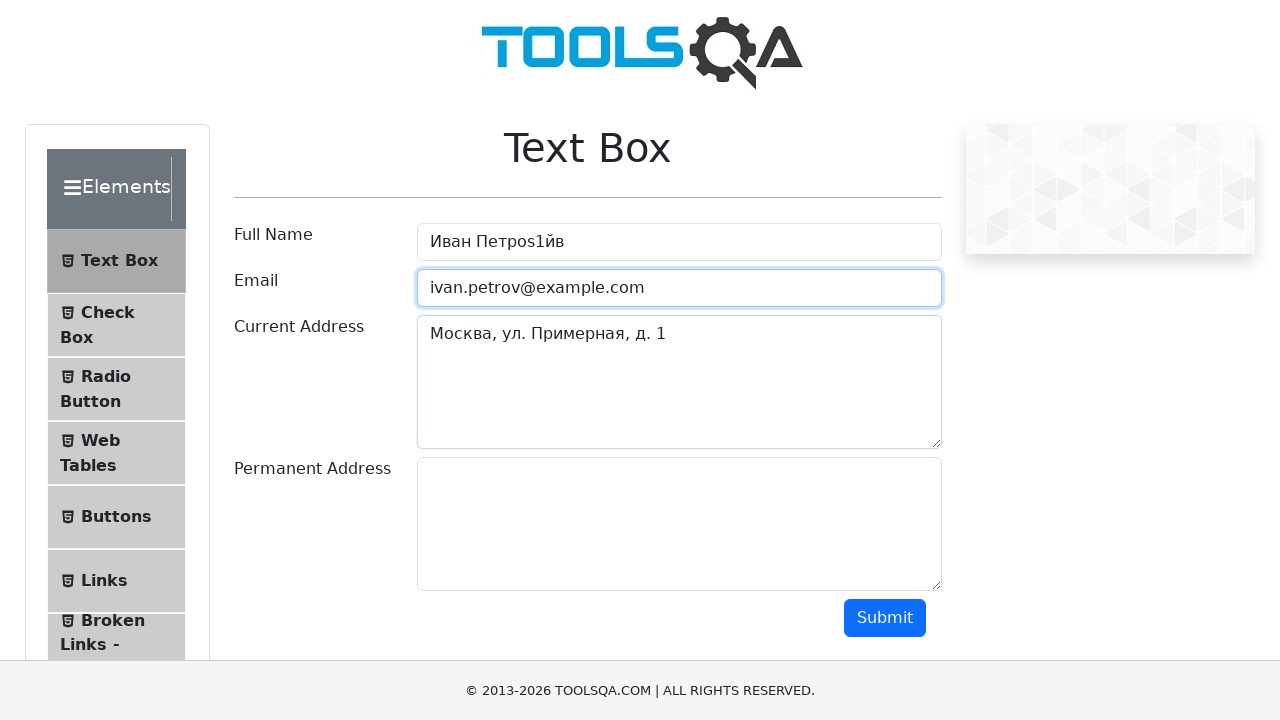

Filled permanent address field with 'Санкт-Петербург, ул. Тестовая, д. 2' on #permanentAddress
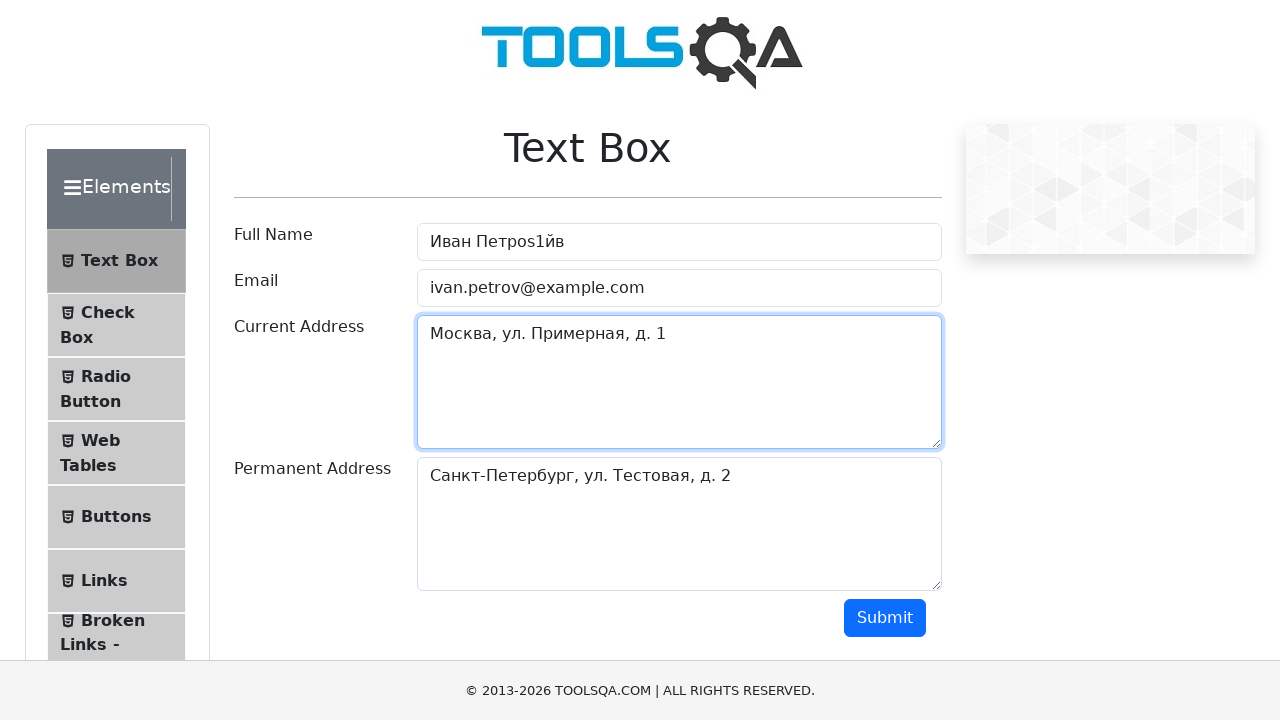

Clicked the submit button at (885, 618) on #submit
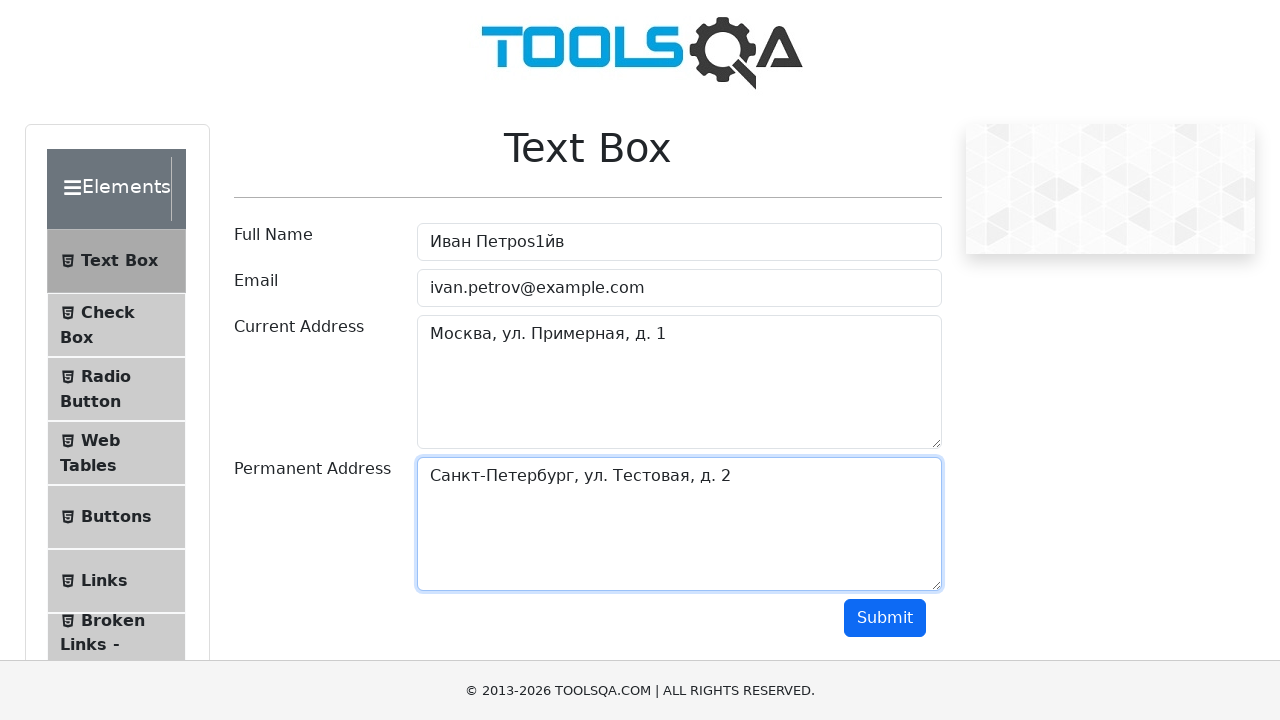

Form output section became visible after submission
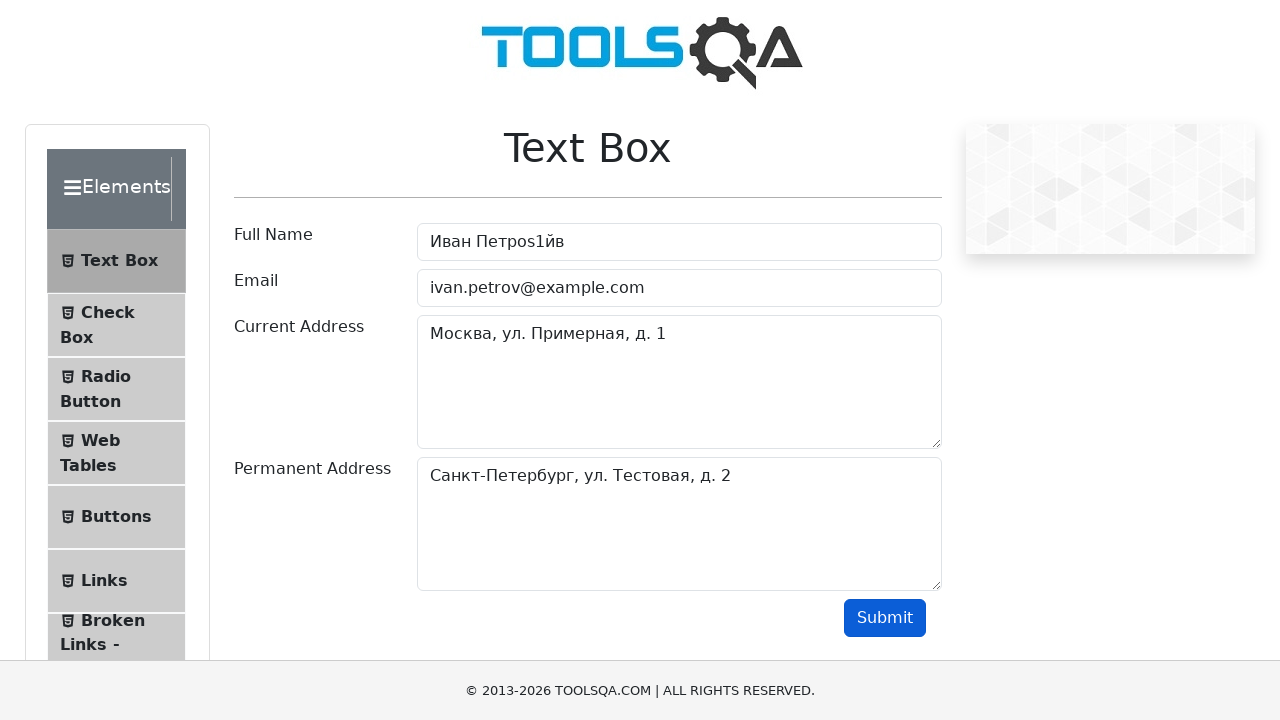

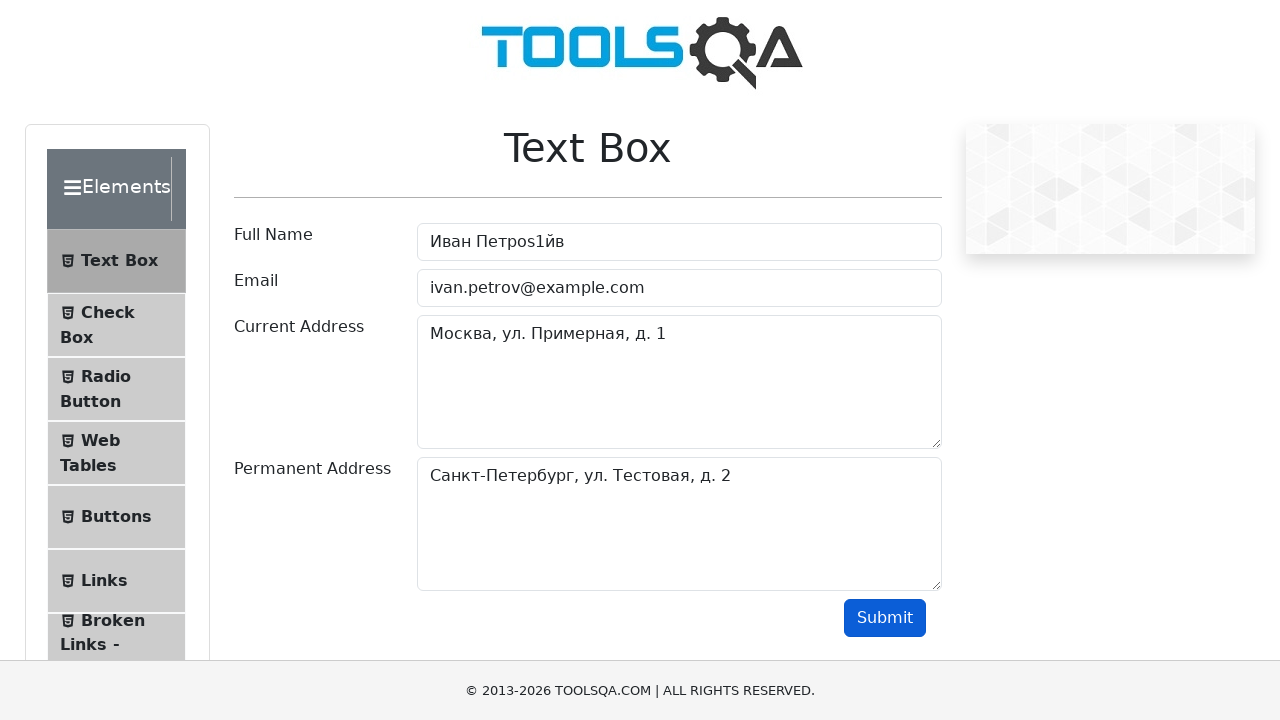